Tests alert functionality by entering a name in an input field, clicking an alert button, and accepting the JavaScript alert that appears

Starting URL: https://www.rahulshettyacademy.com/AutomationPractice/

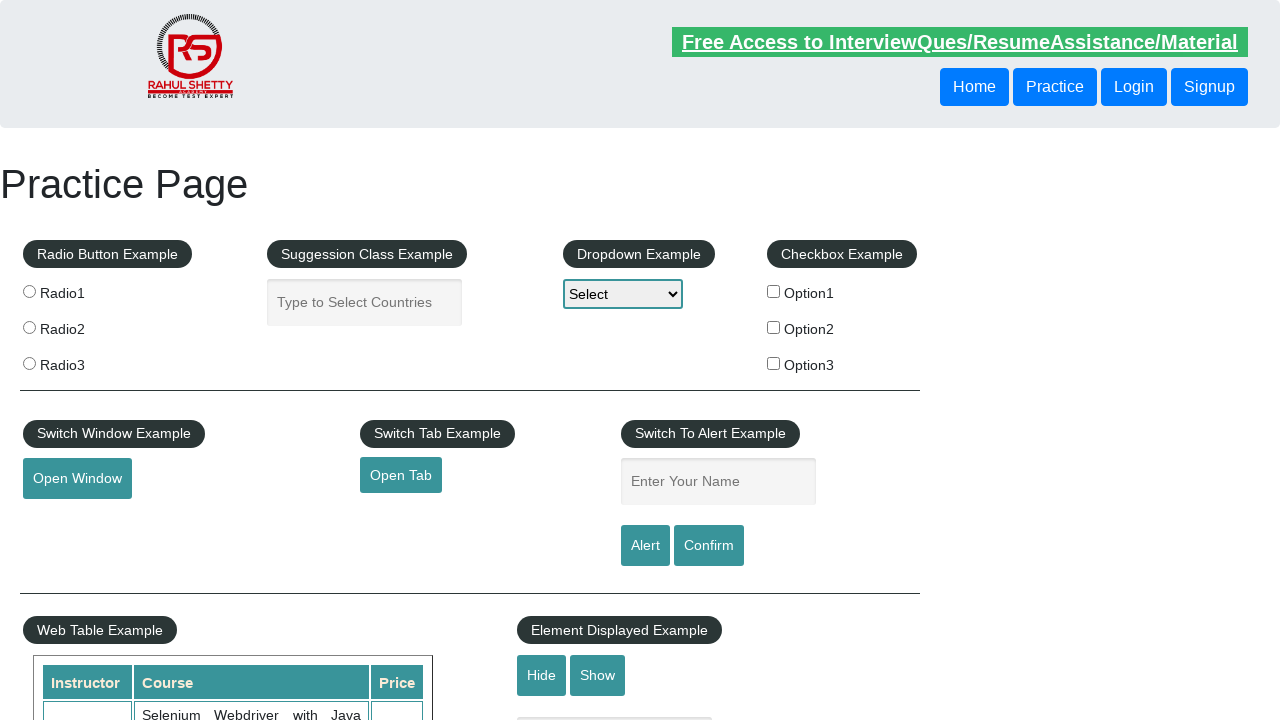

Clicked on the name input field at (718, 482) on #name
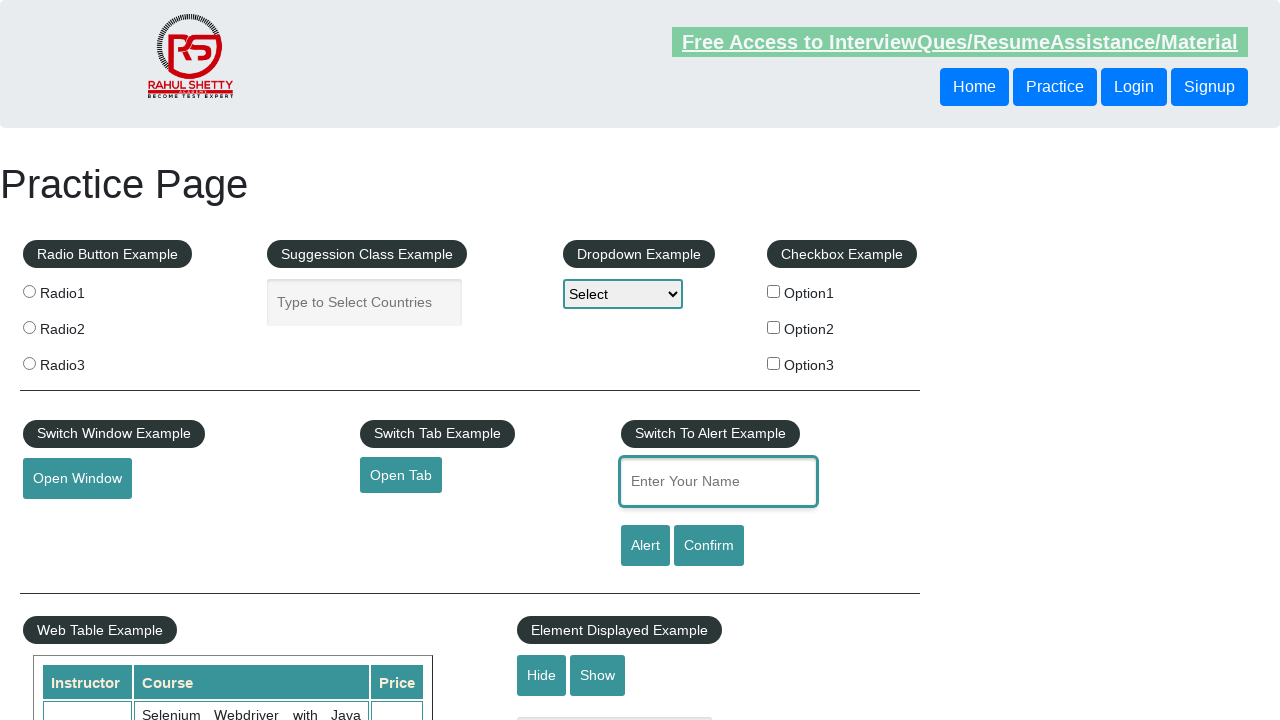

Entered 'Vivek' in the name input field on #name
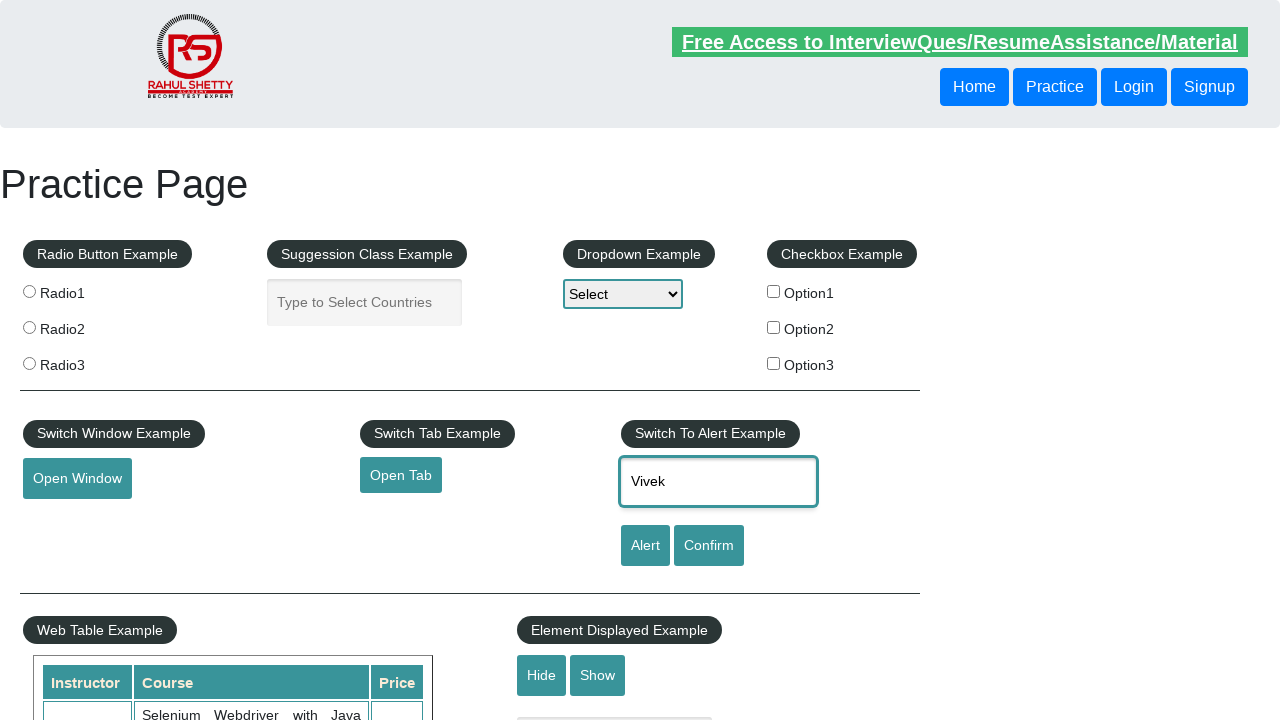

Clicked the alert button at (645, 546) on #alertbtn
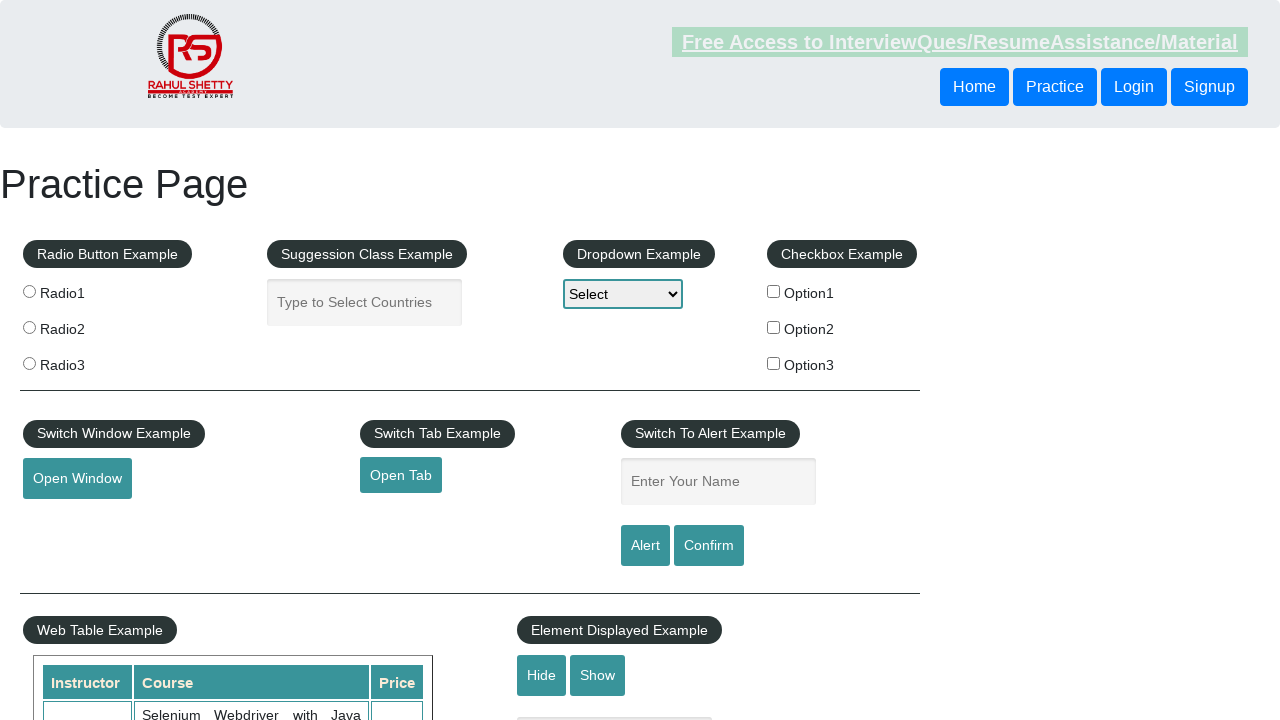

Set up dialog handler to accept alerts
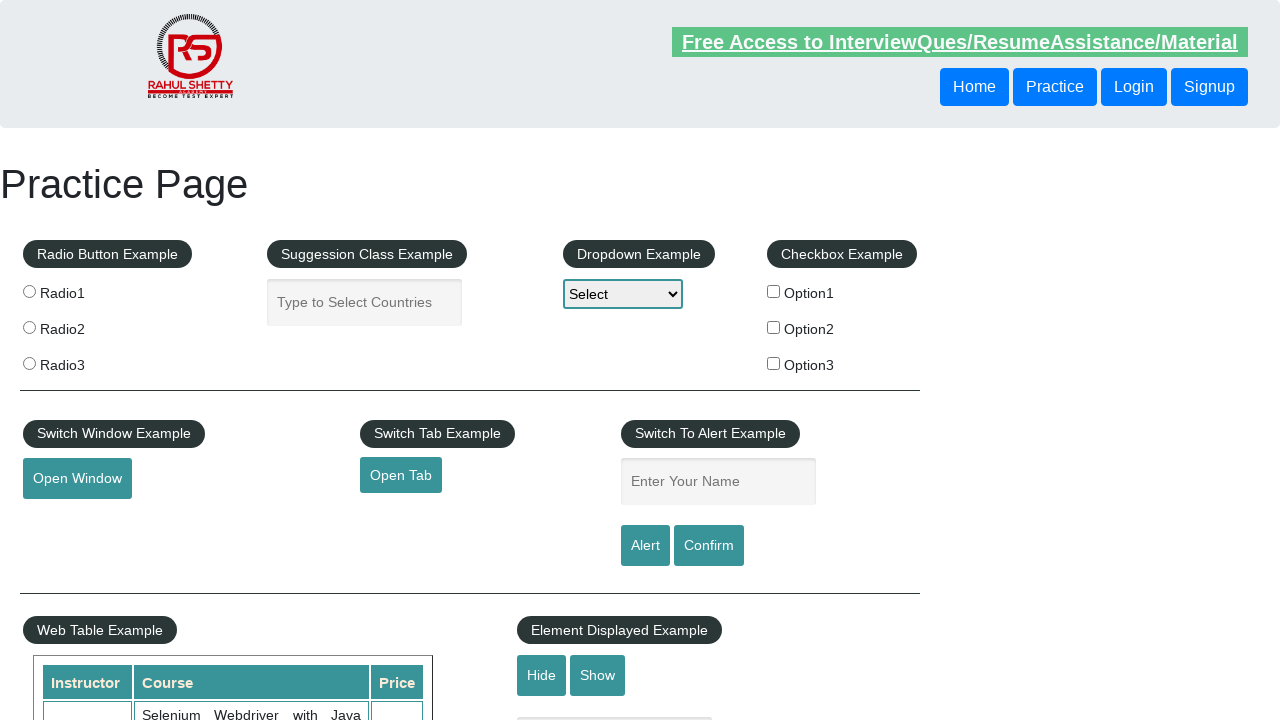

Registered dialog handler that will verify 'Vivek' is in the alert message and accept it
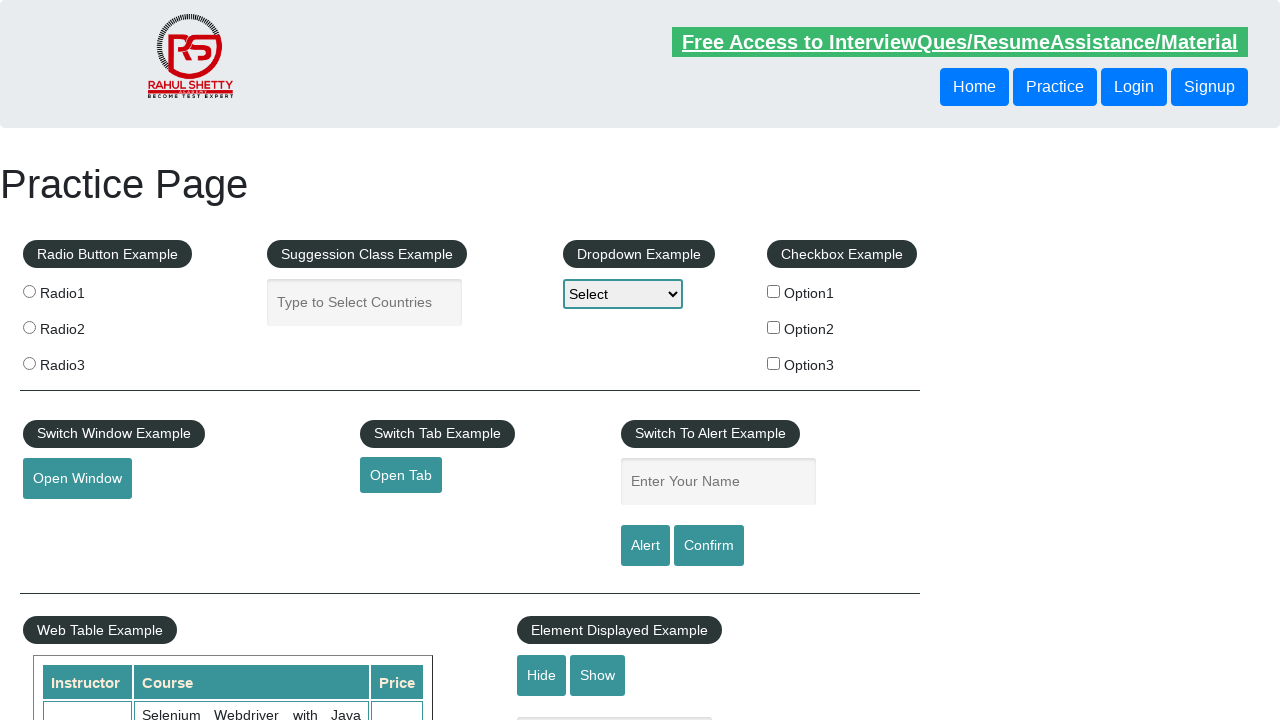

Clicked the alert button to trigger the JavaScript alert at (645, 546) on #alertbtn
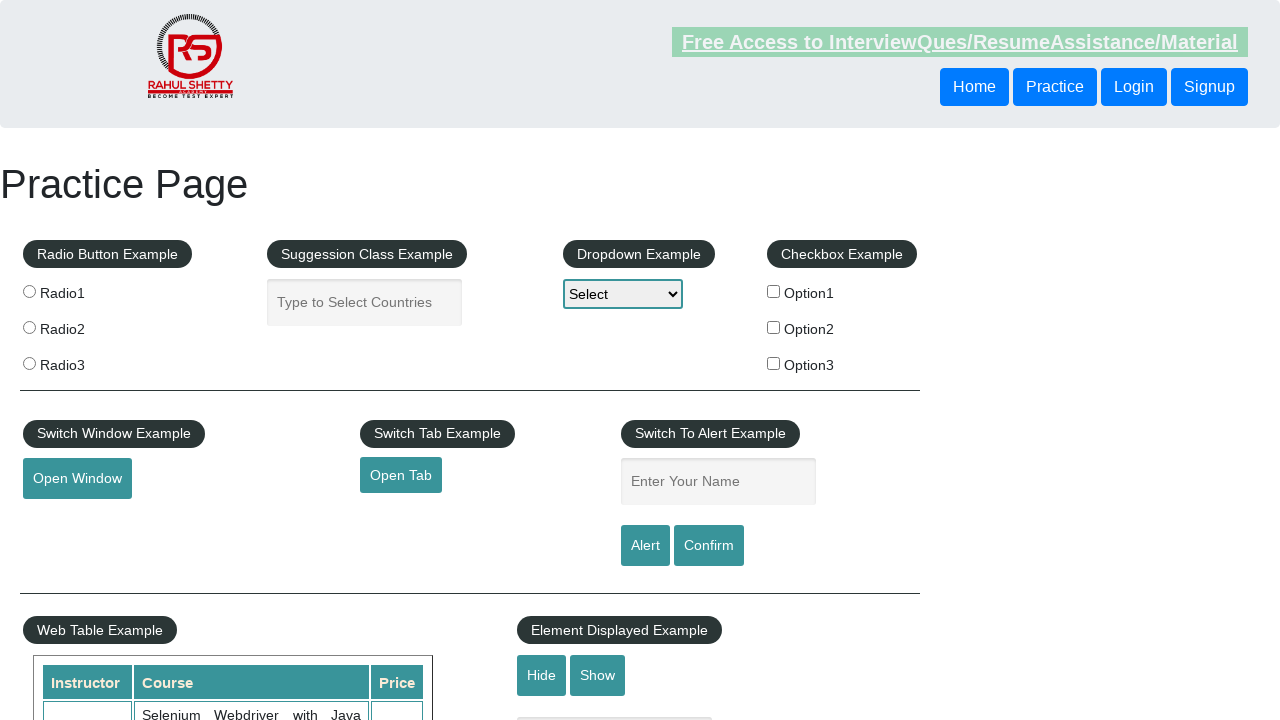

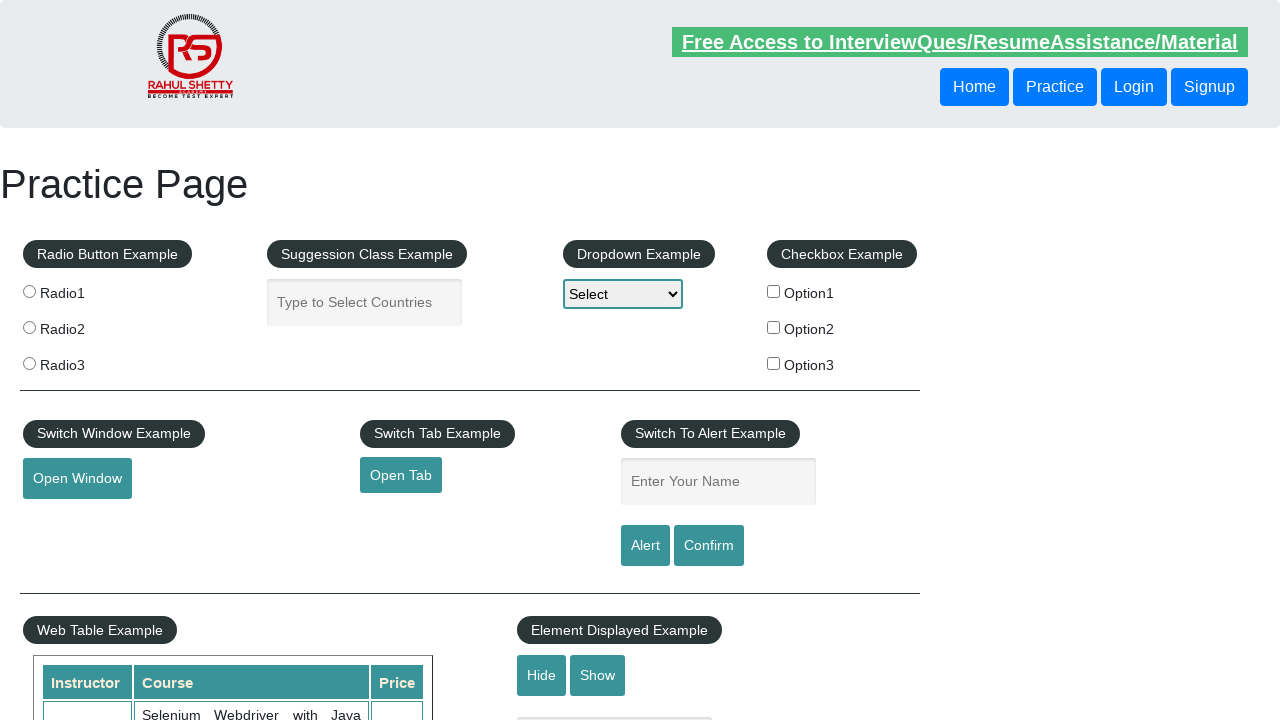